Tests that the page loads correctly and content doesn't overflow horizontally across different viewport sizes (Desktop, Tablet, Mobile)

Starting URL: https://vibe-coding-paradigm.github.io/Realworld-serverless-microservice/

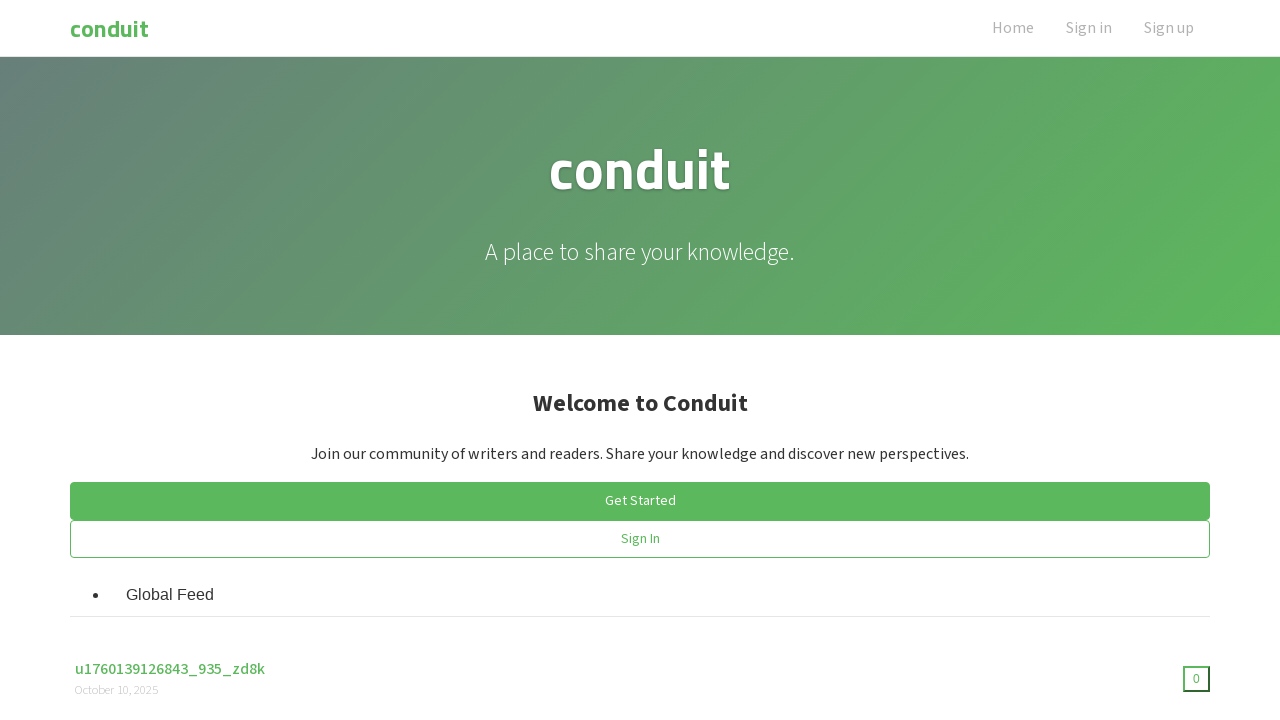

Set viewport to Desktop (1920x1080)
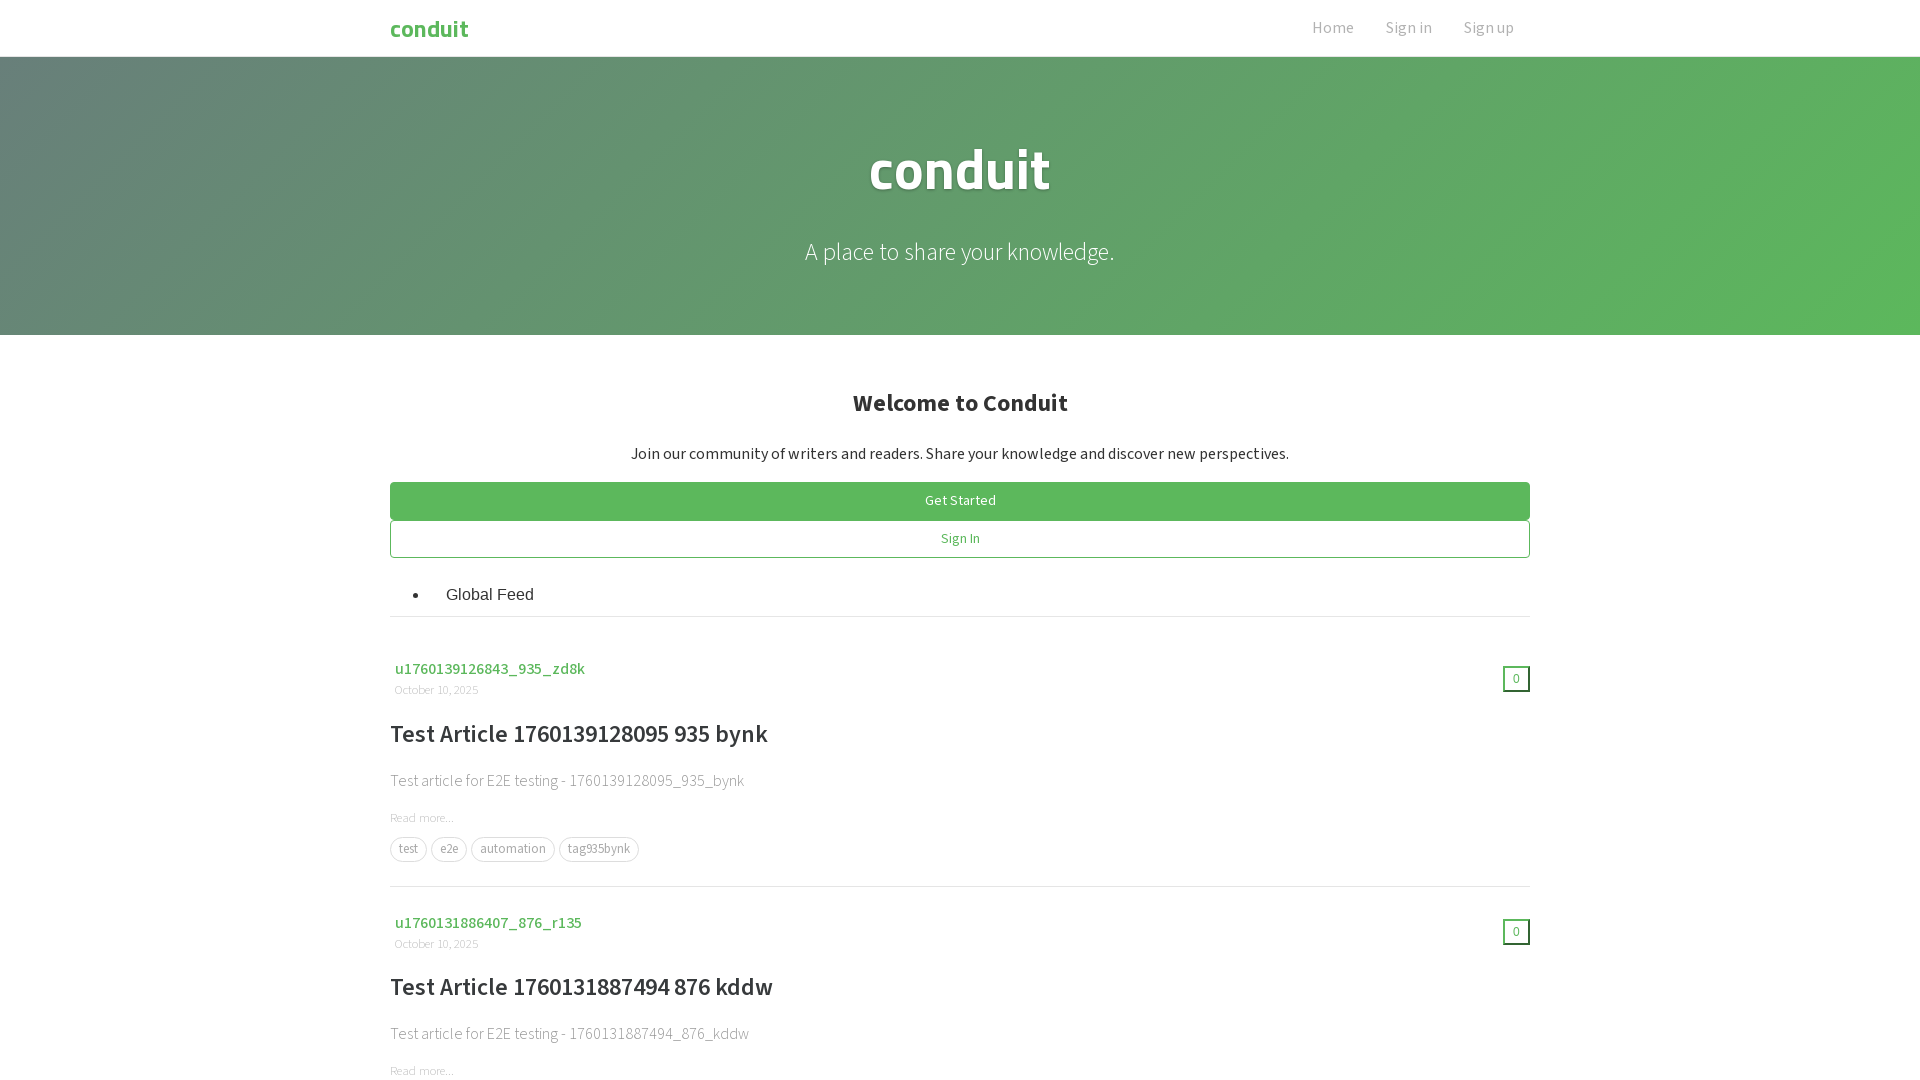

Reloaded page with Desktop viewport
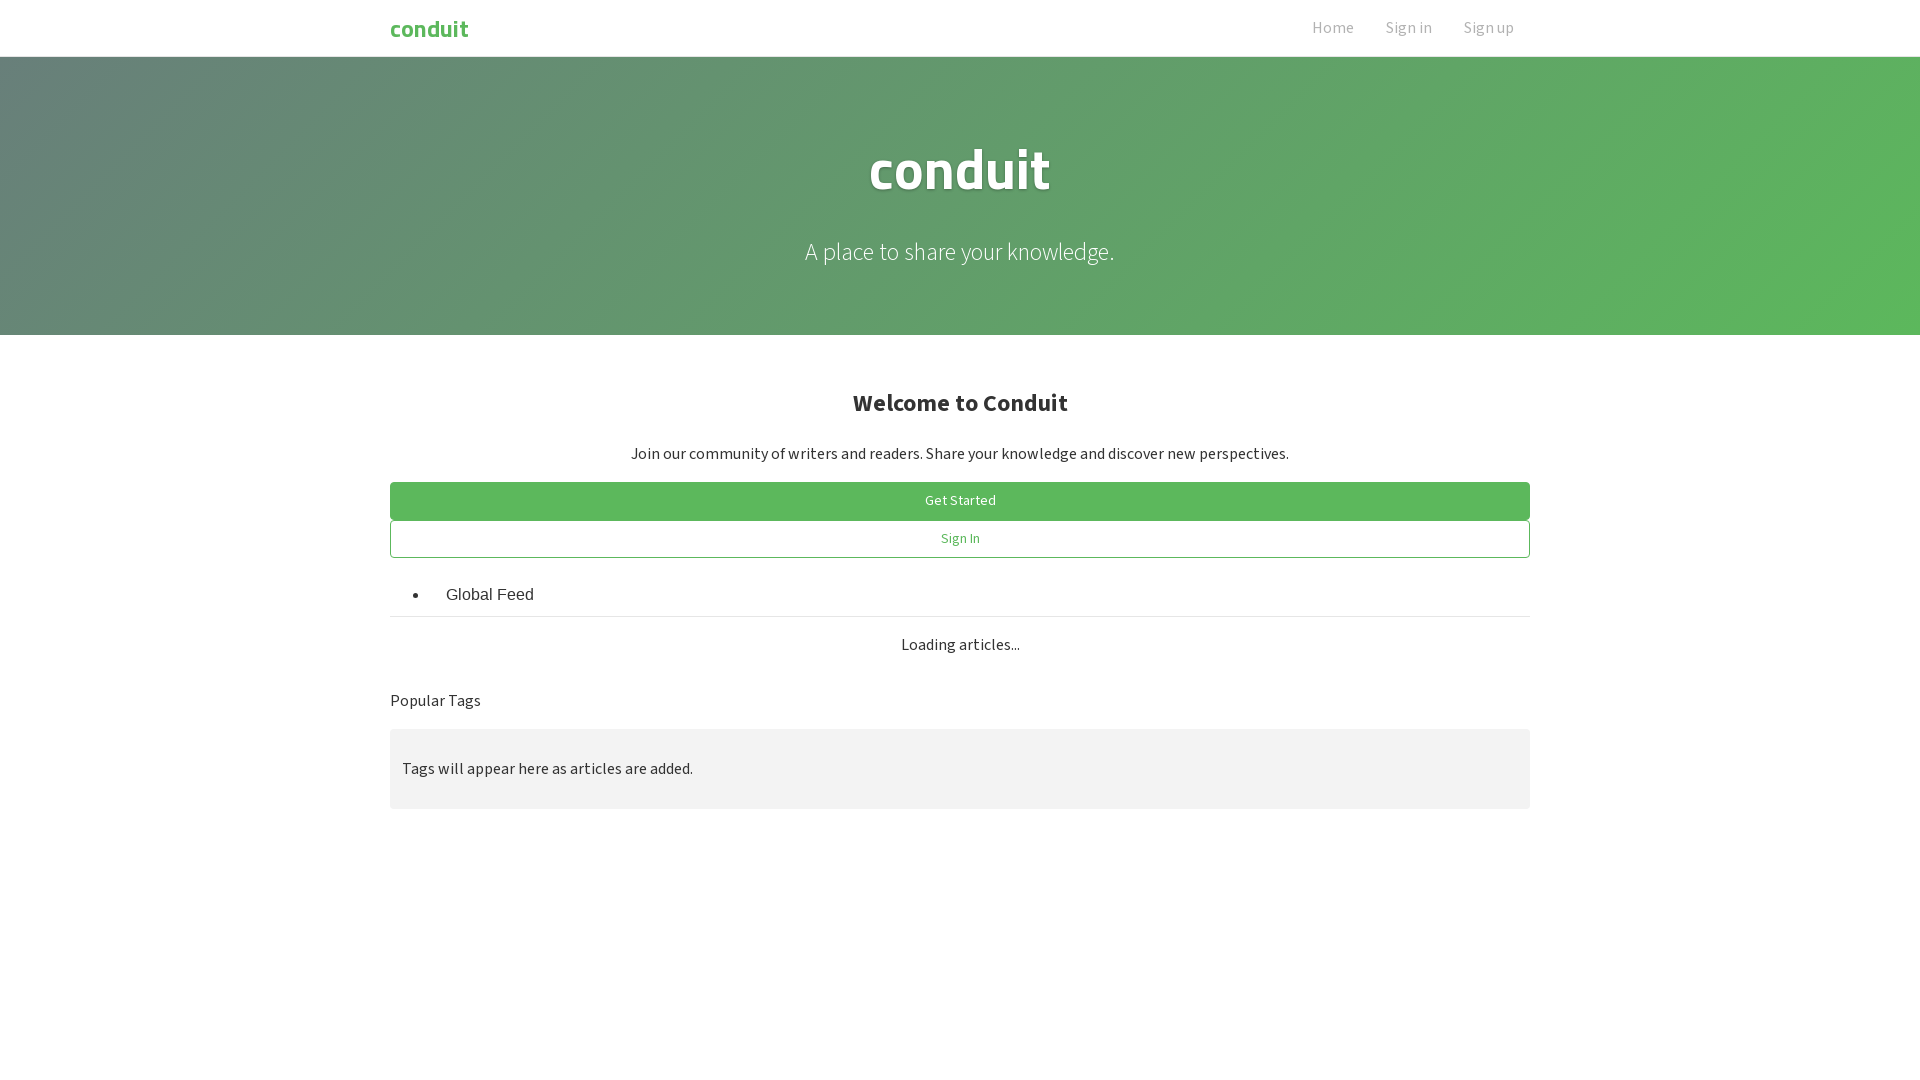

Page fully loaded on Desktop viewport
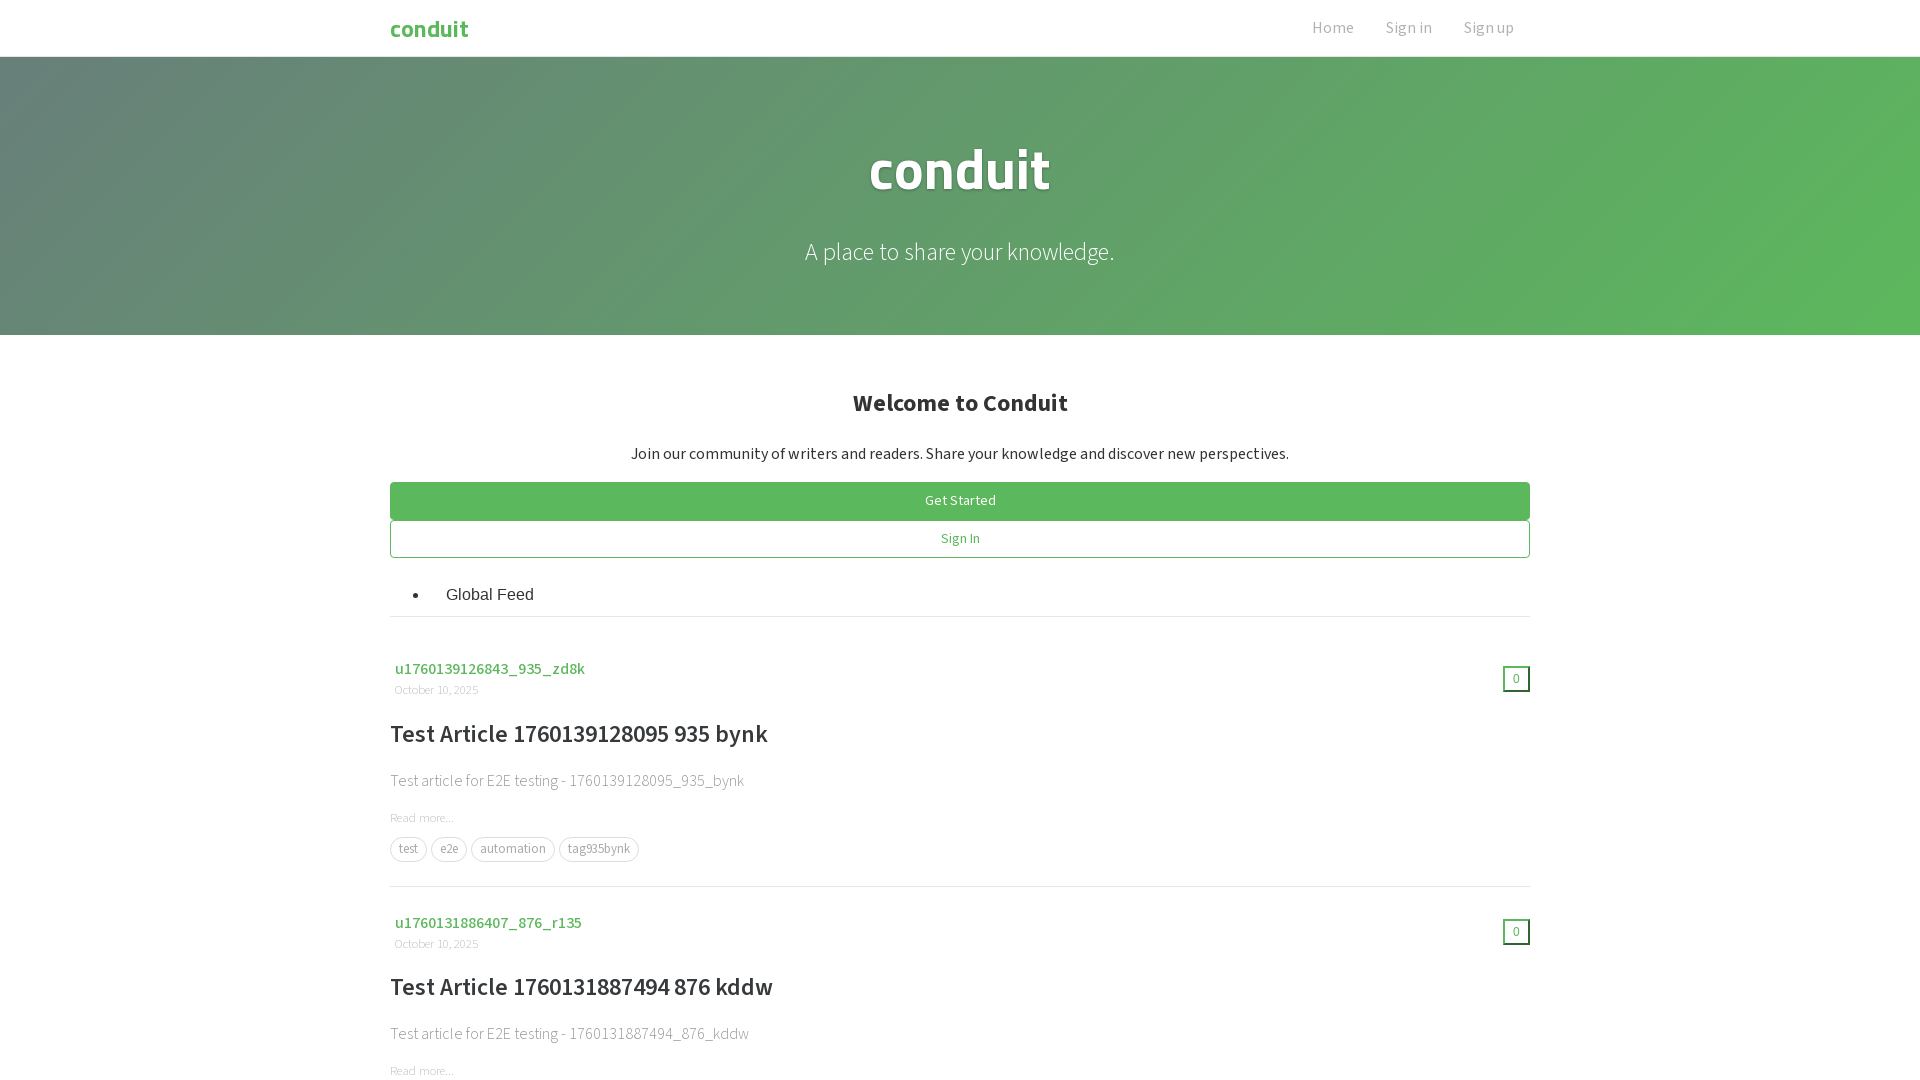

Body element is visible on Desktop viewport
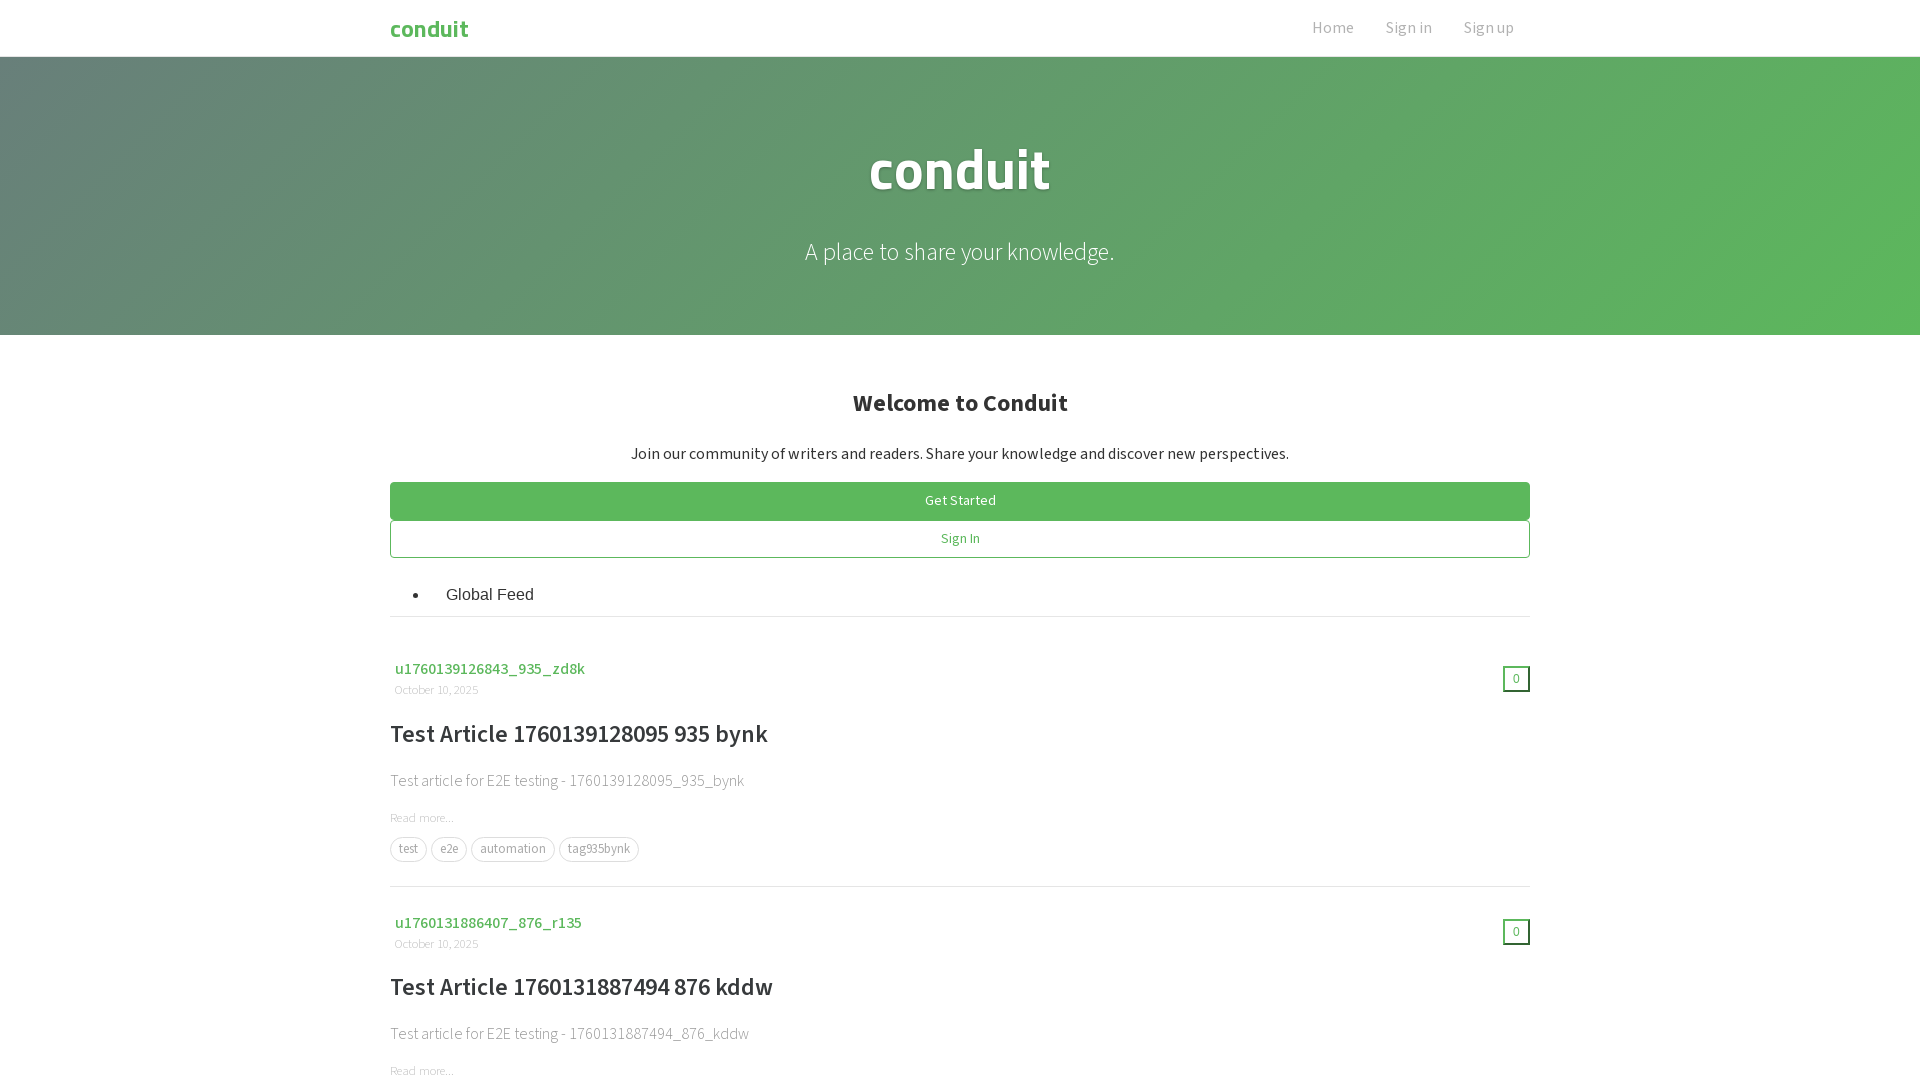

Set viewport to Tablet (768x1024)
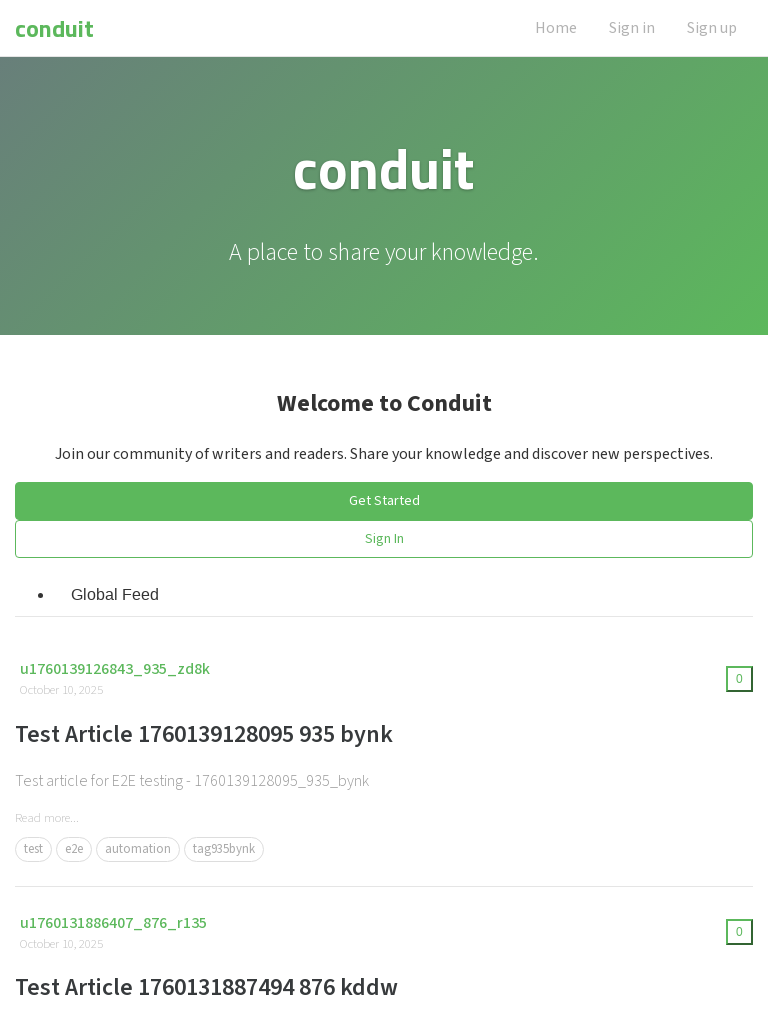

Reloaded page with Tablet viewport
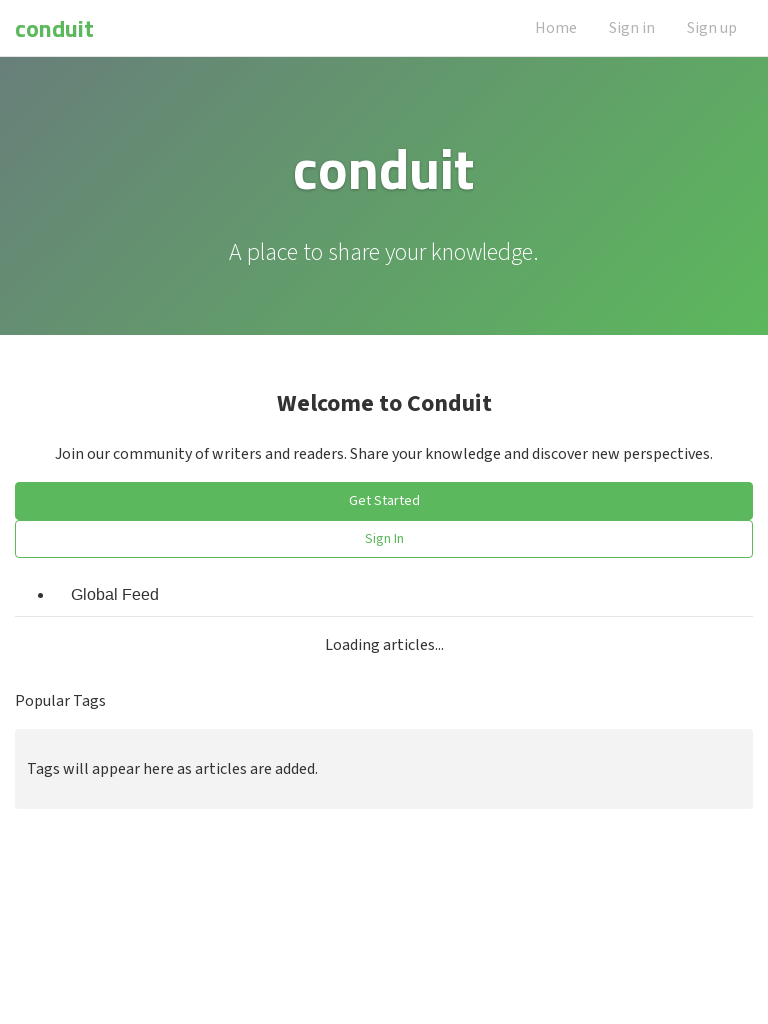

Page fully loaded on Tablet viewport
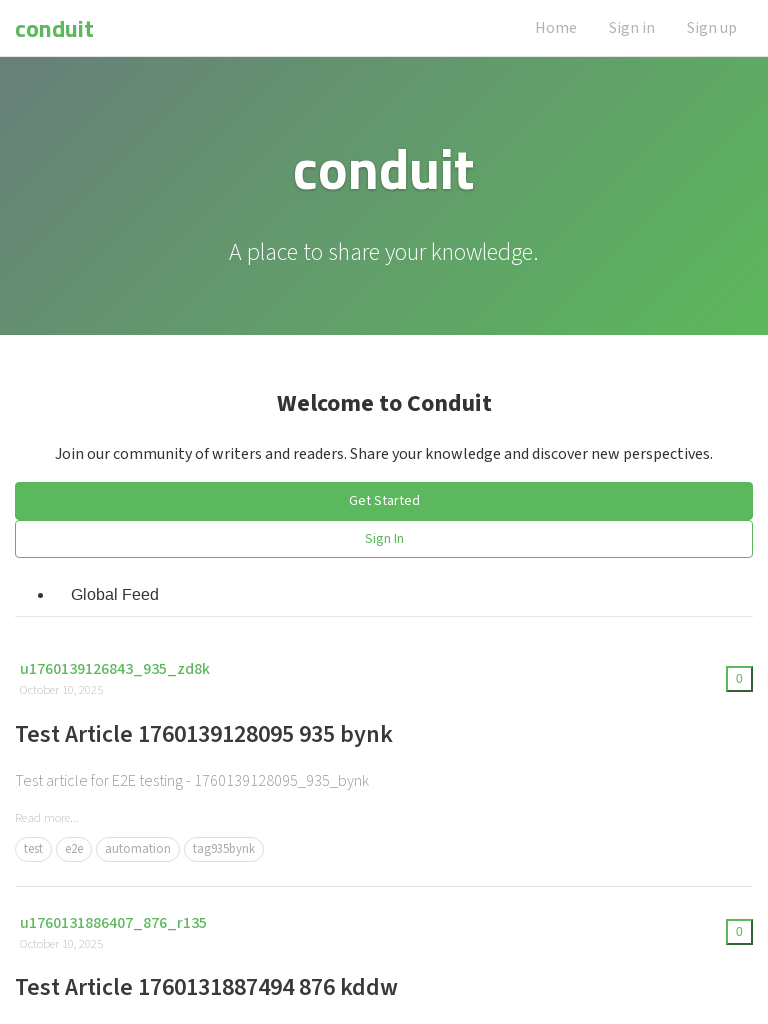

Body element is visible on Tablet viewport
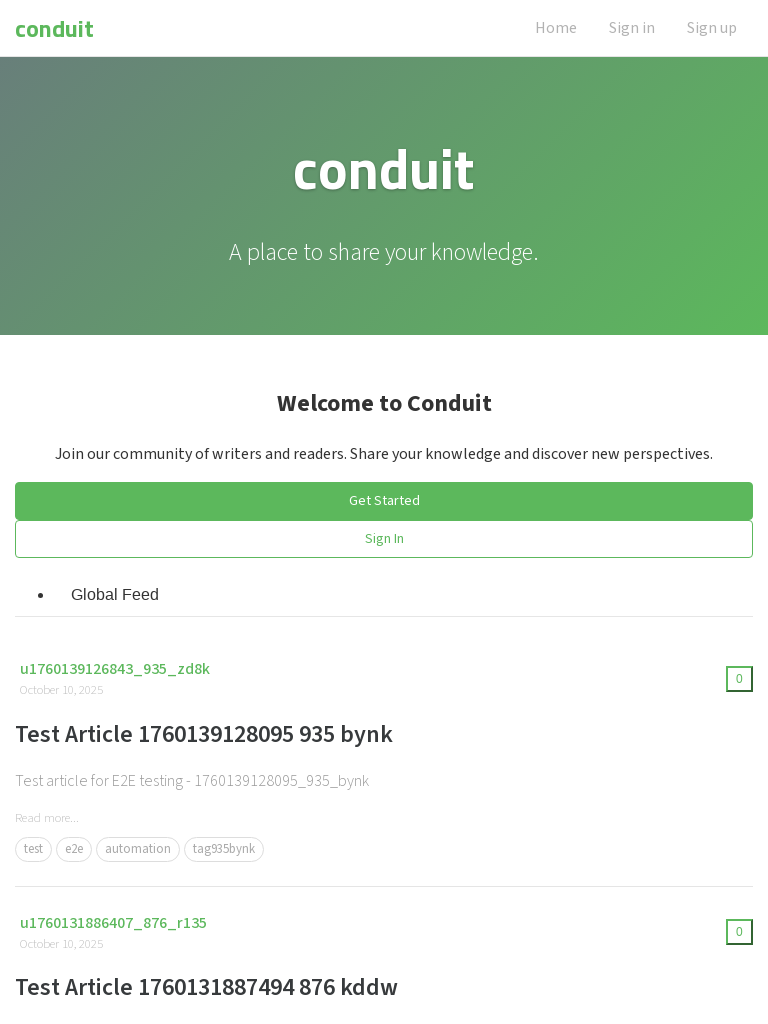

Set viewport to Mobile (375x667)
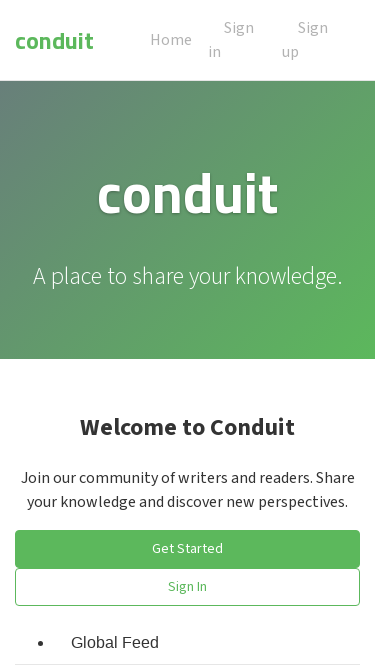

Reloaded page with Mobile viewport
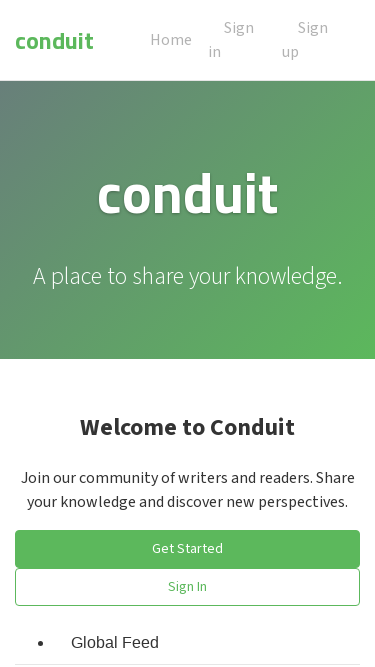

Page fully loaded on Mobile viewport
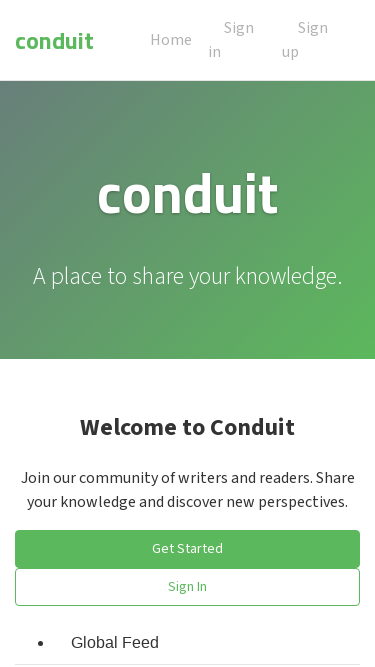

Body element is visible on Mobile viewport
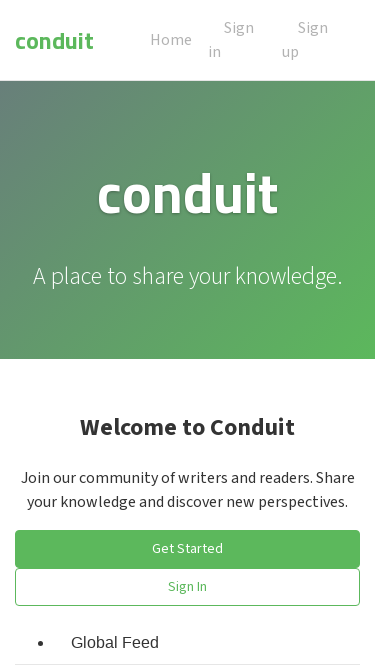

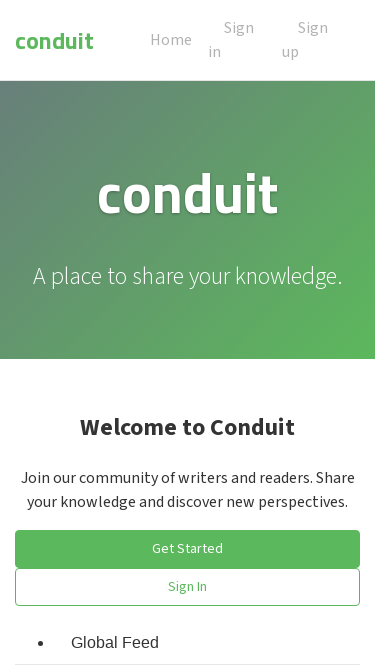